Tests input field functionality by entering a number, then using arrow keys to increment and decrement the value, verifying the value changes correctly.

Starting URL: http://the-internet.herokuapp.com/inputs

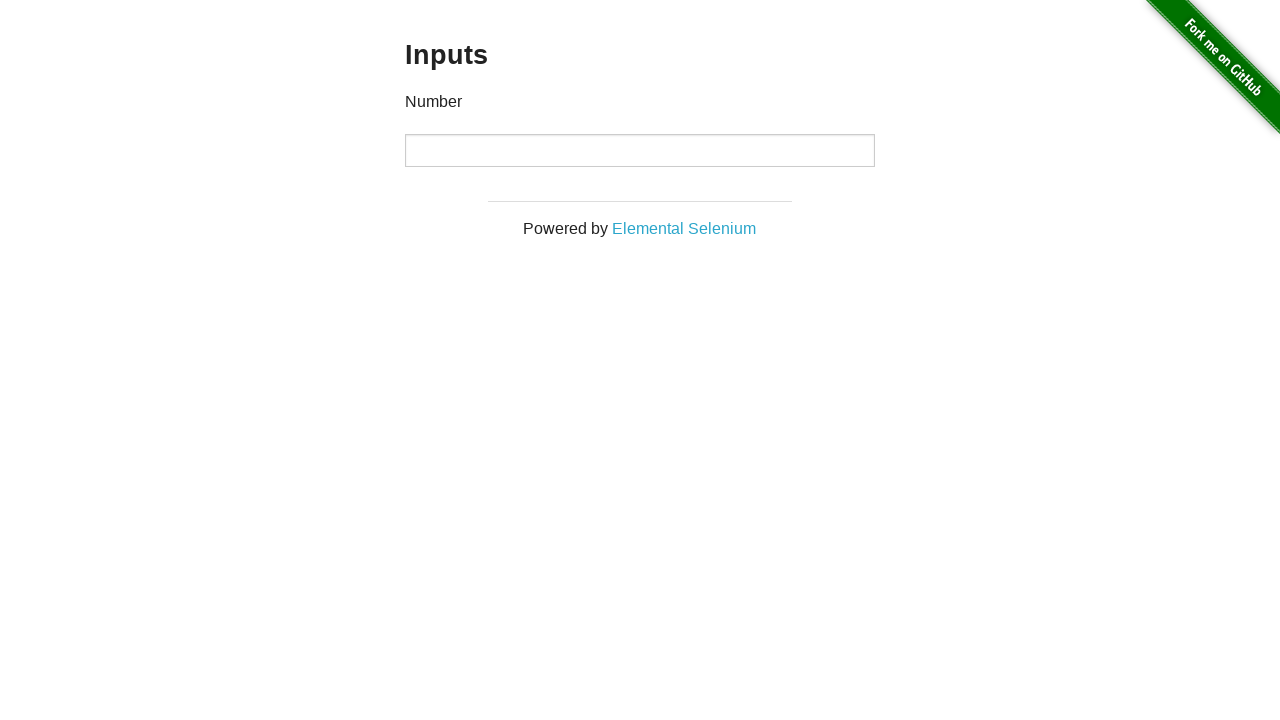

Filled input field with number 23456 on //*[@id='content']/div/div/div/input
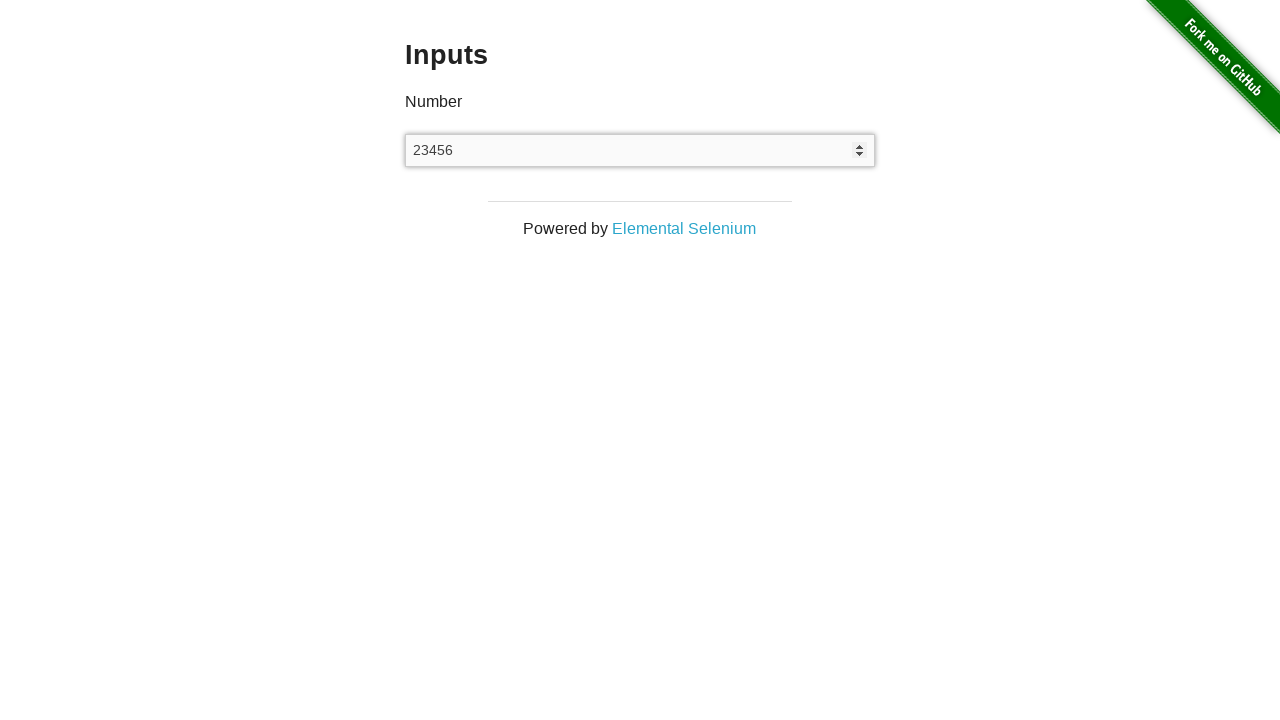

Located input field element
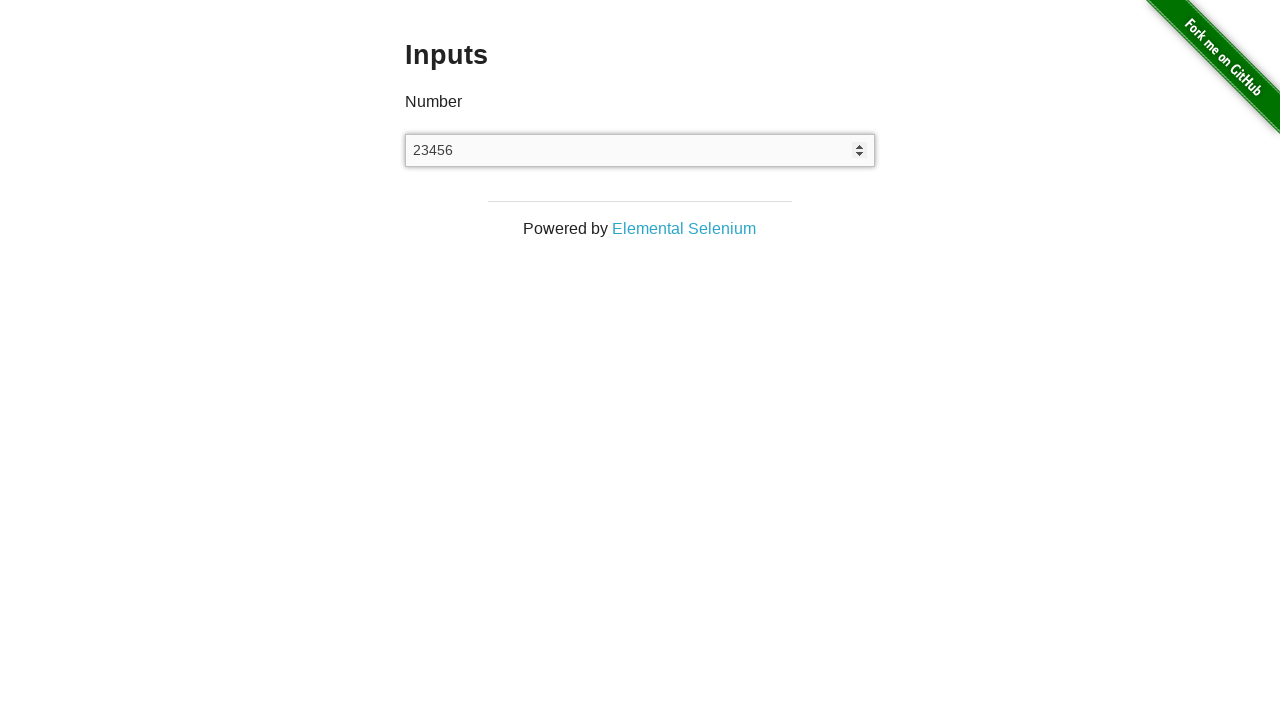

Verified input value is 23456
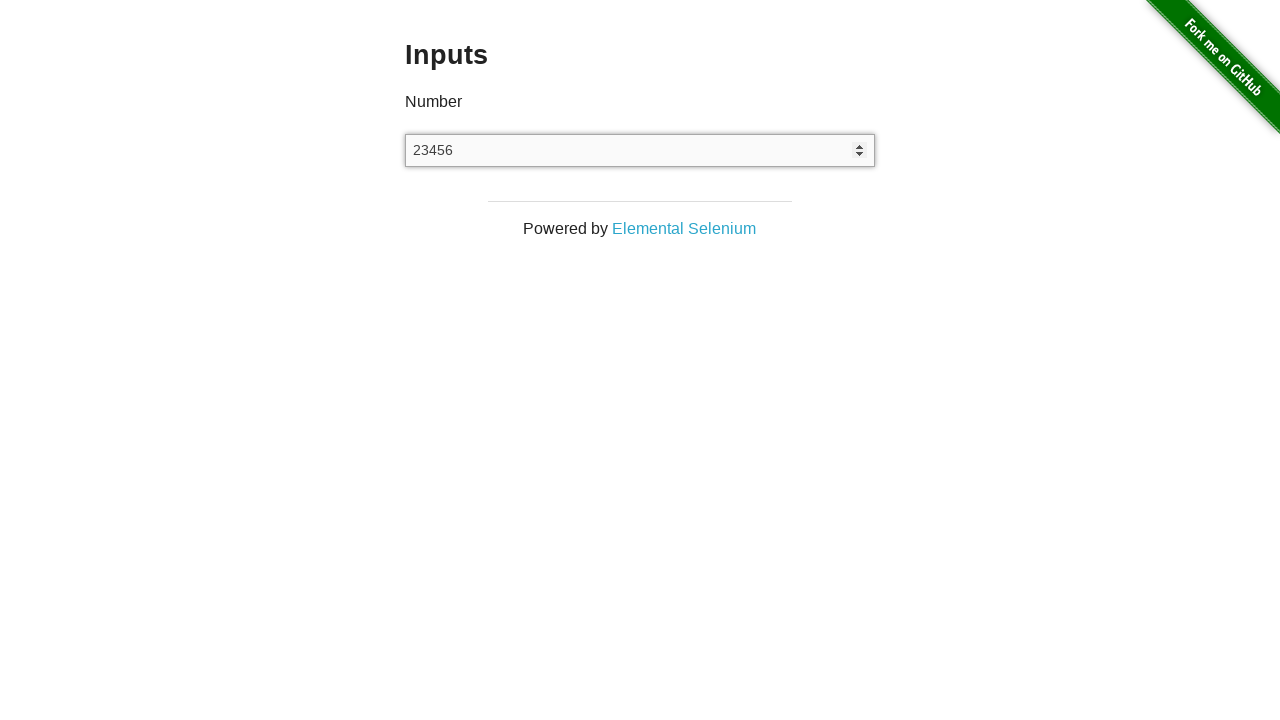

Pressed ArrowUp key to increment value on xpath=//*[@id='content']/div/div/div/input
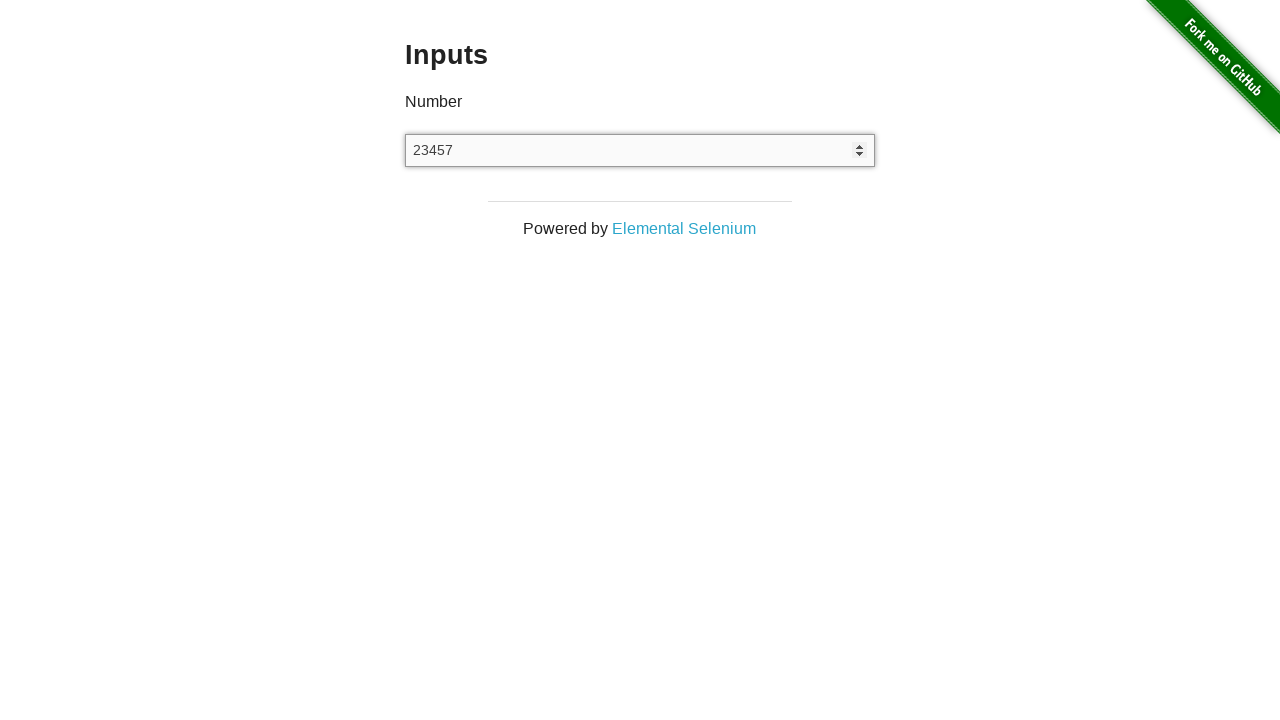

Verified value incremented to 23457
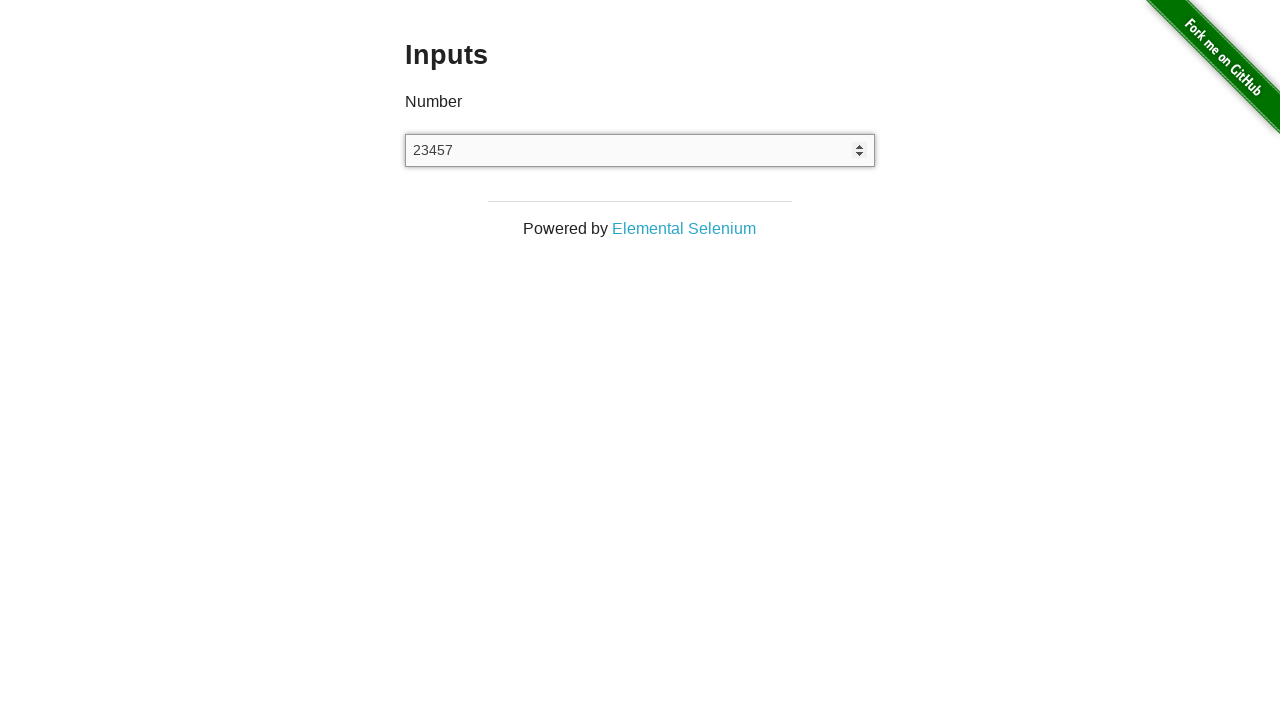

Pressed ArrowDown key to decrement value on xpath=//*[@id='content']/div/div/div/input
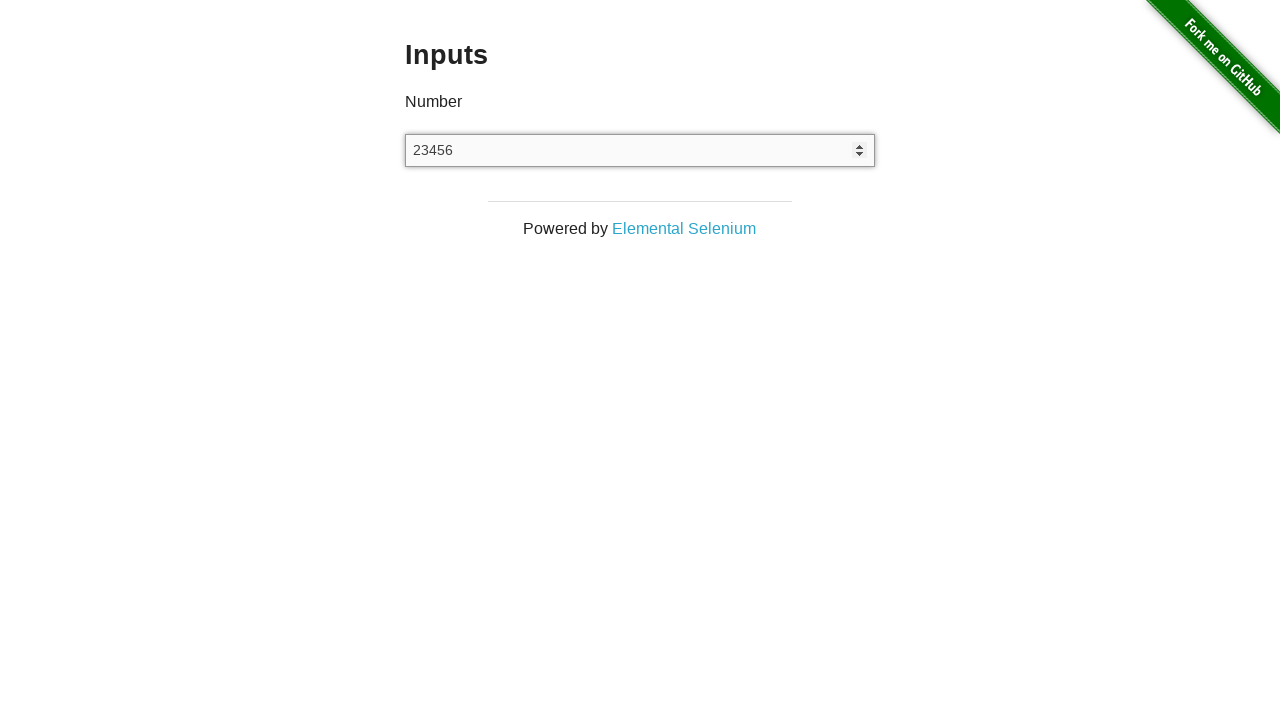

Verified value decremented back to 23456
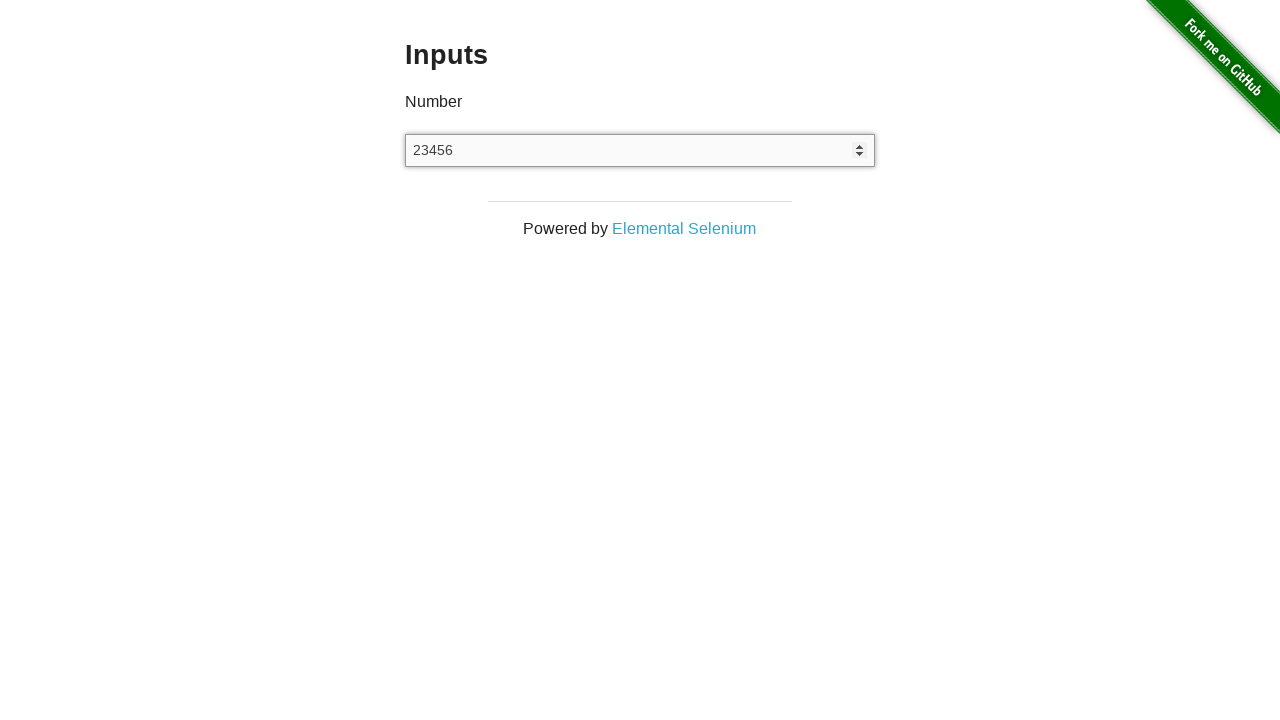

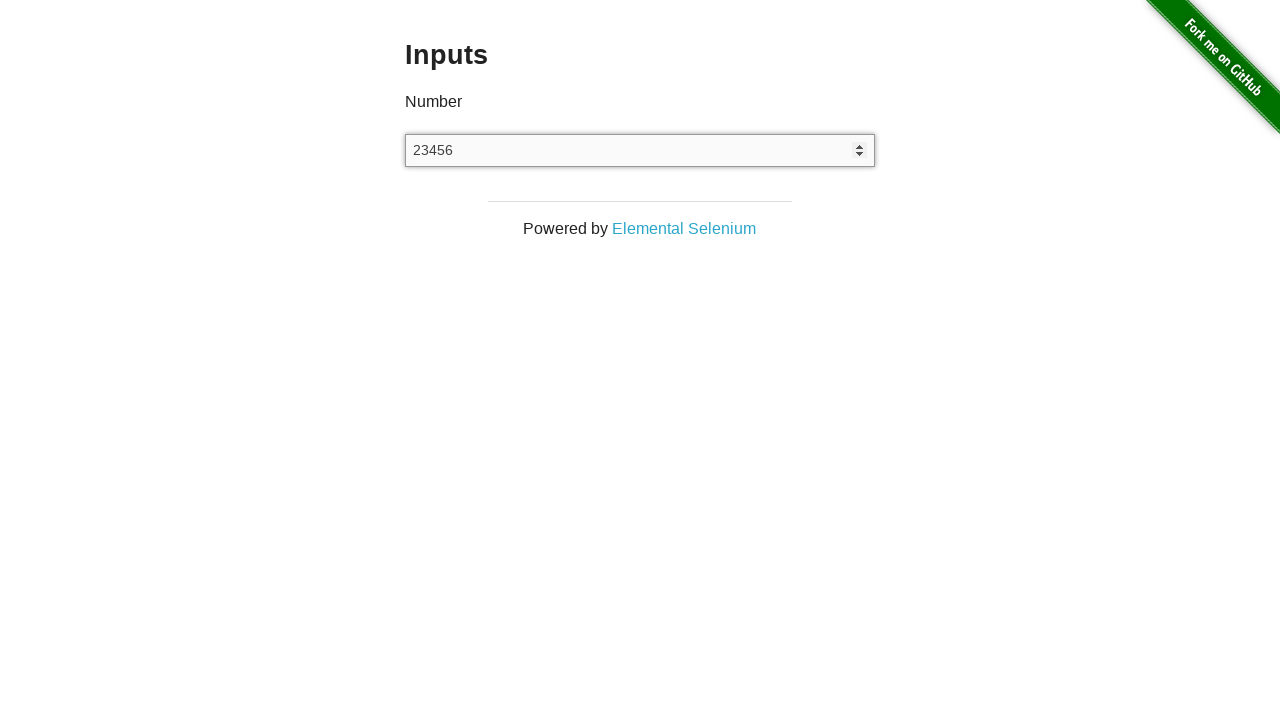